Tests window handling functionality by clicking a link that opens a new window, switching to the child window to extract text content, then switching back to the parent window and using the extracted text to fill a form field.

Starting URL: https://rahulshettyacademy.com/loginpagePractise/

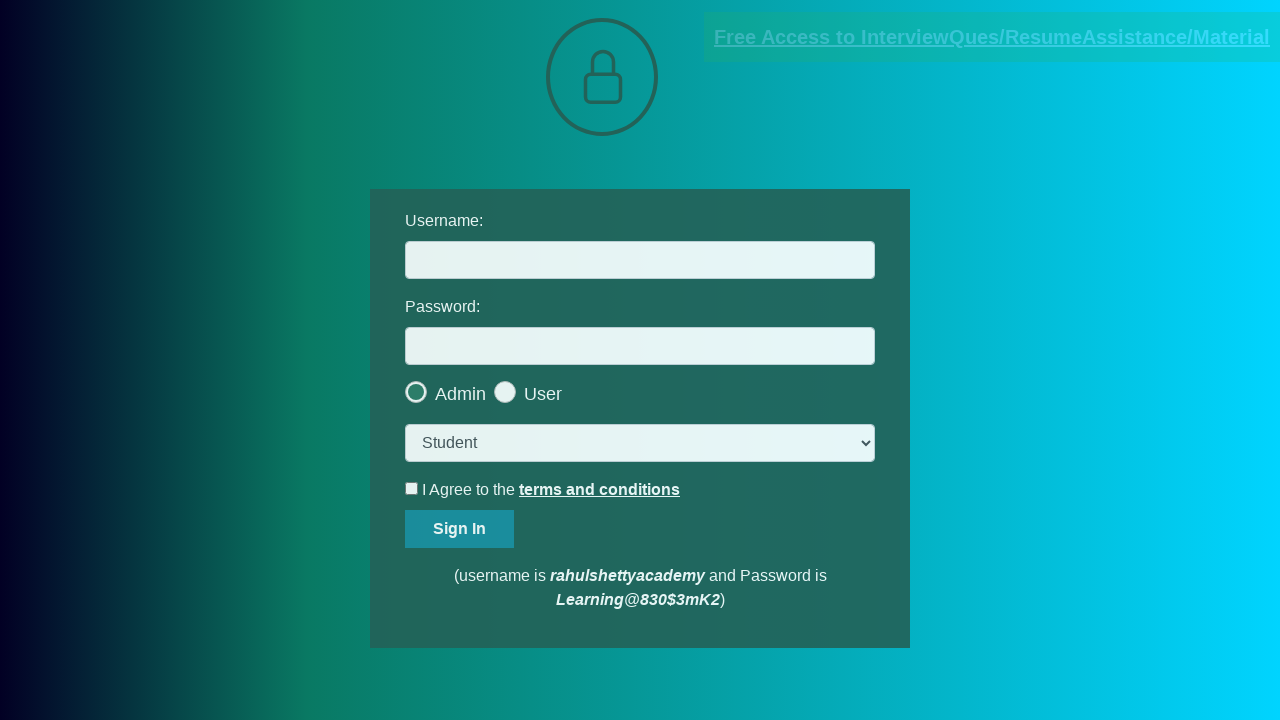

Clicked blinking text link to open new window at (992, 37) on .blinkingText
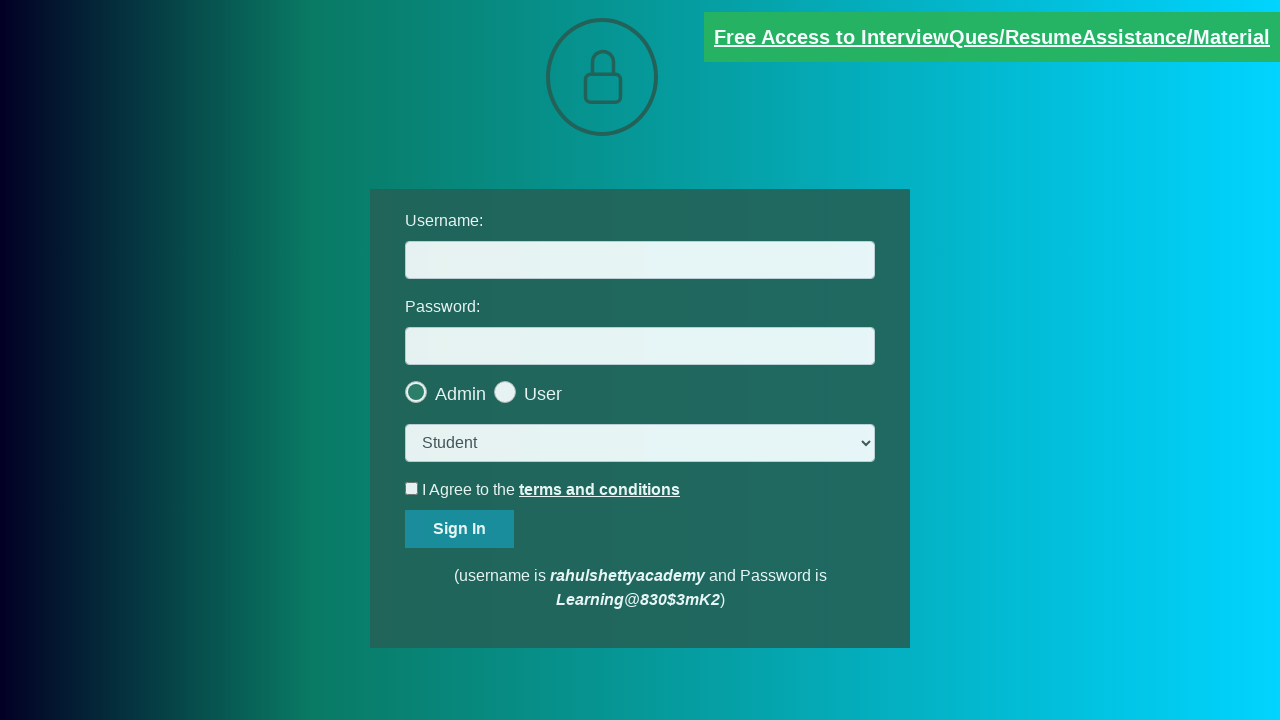

Obtained reference to child window
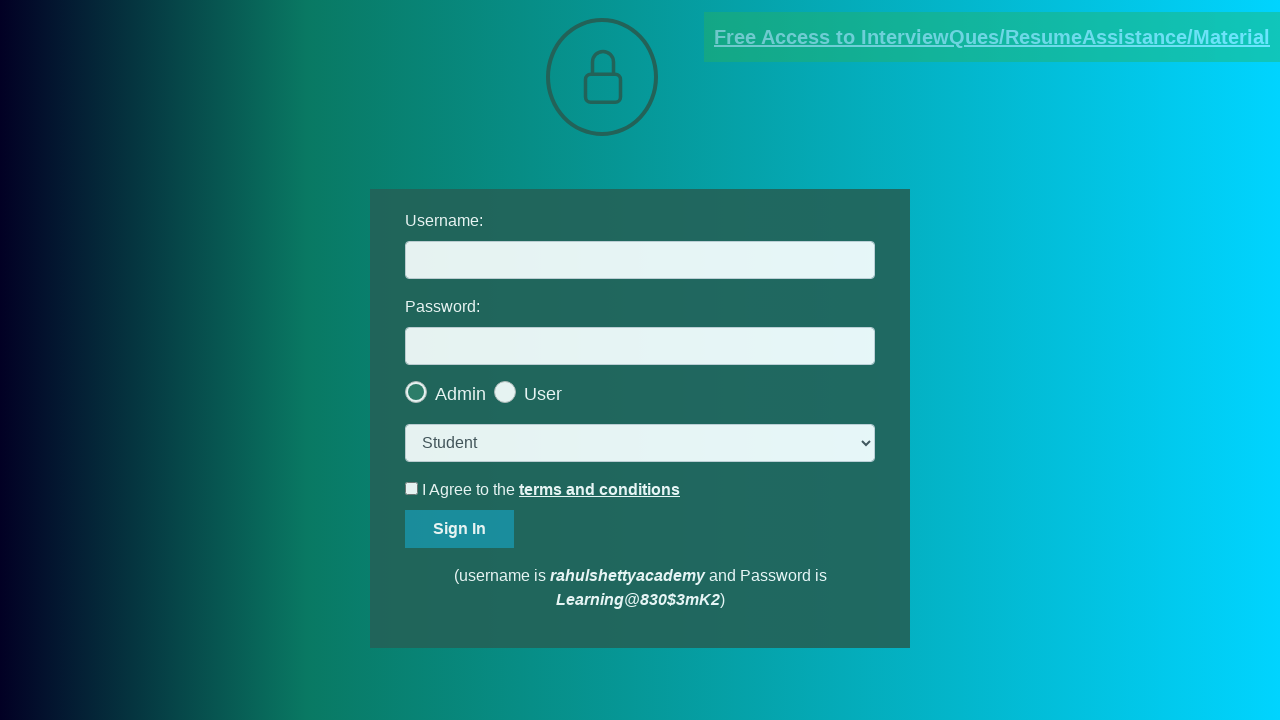

Child window fully loaded
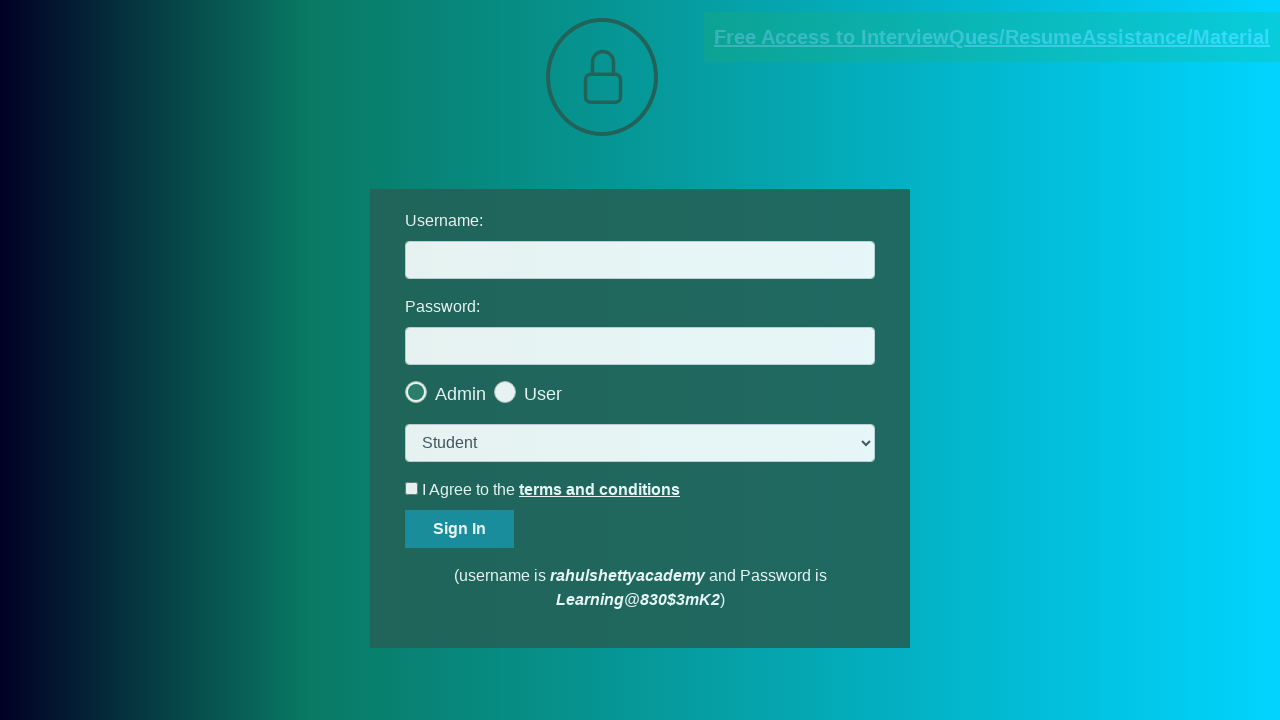

Extracted text content from child window red element
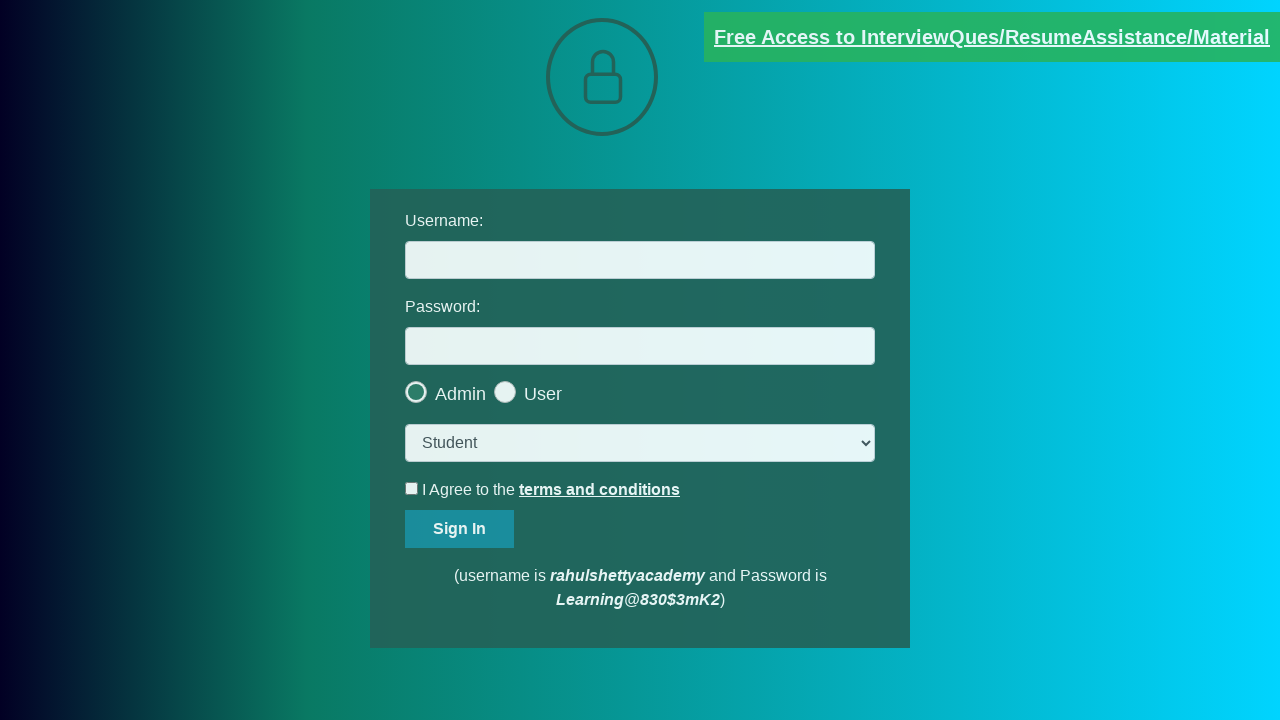

Split extracted text by 'at' delimiter
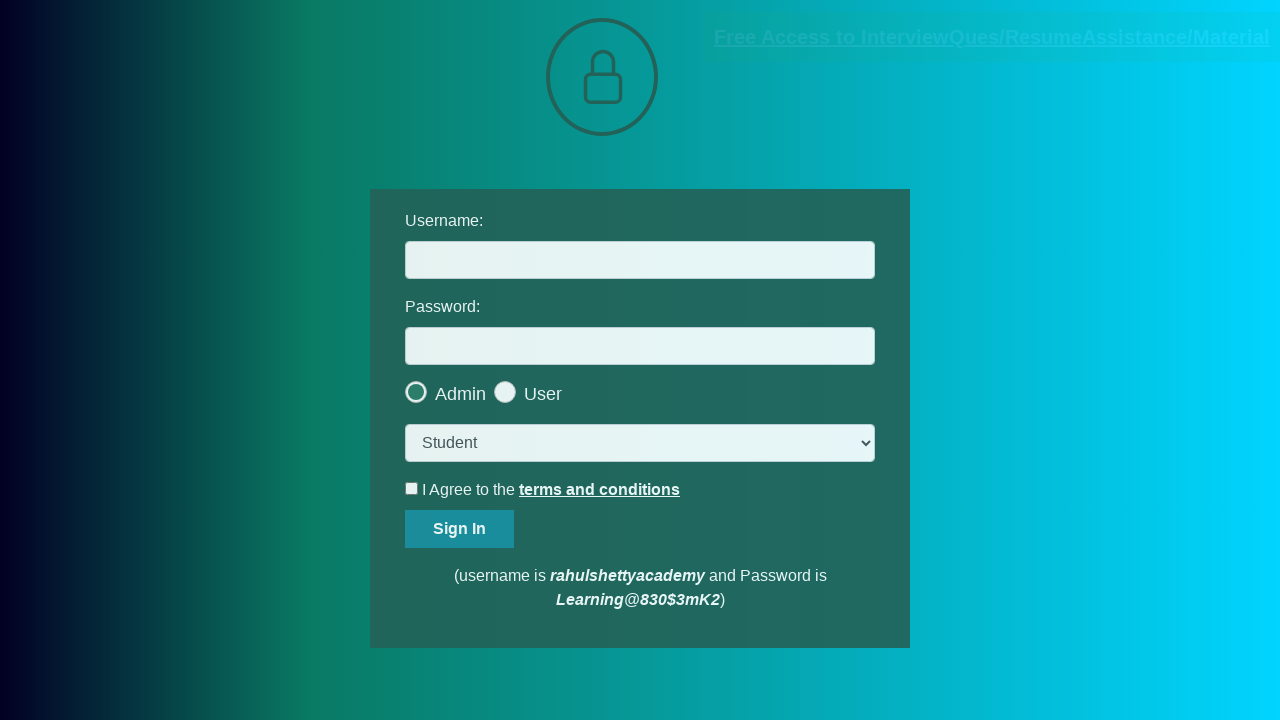

Parsed and trimmed text parts to isolate email
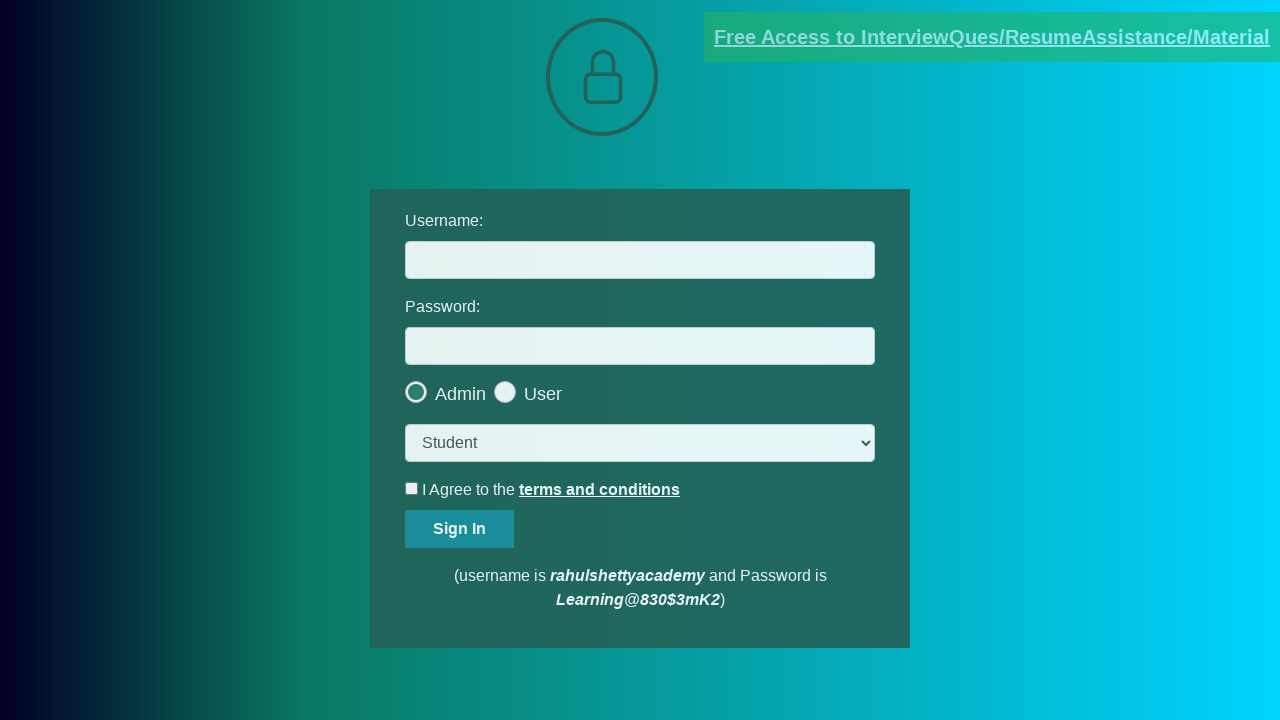

Extracted email address: mentor@rahulshettyacademy.com
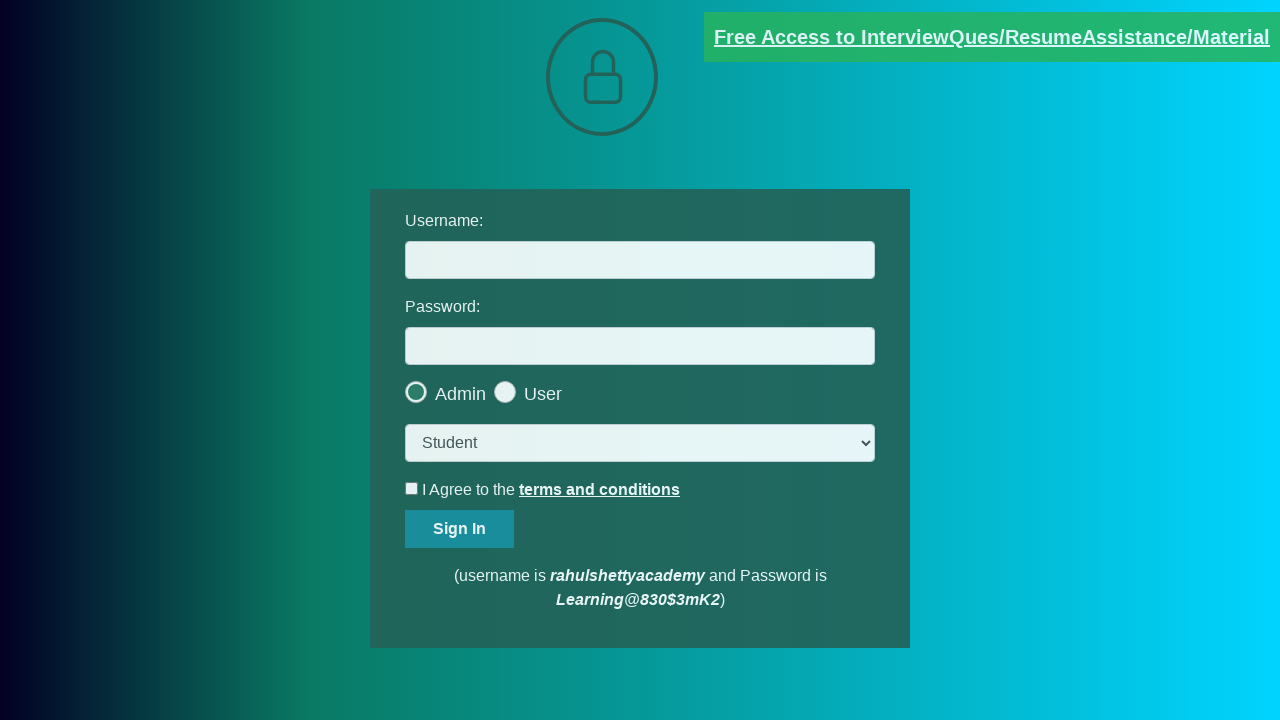

Closed child window and switched back to parent window
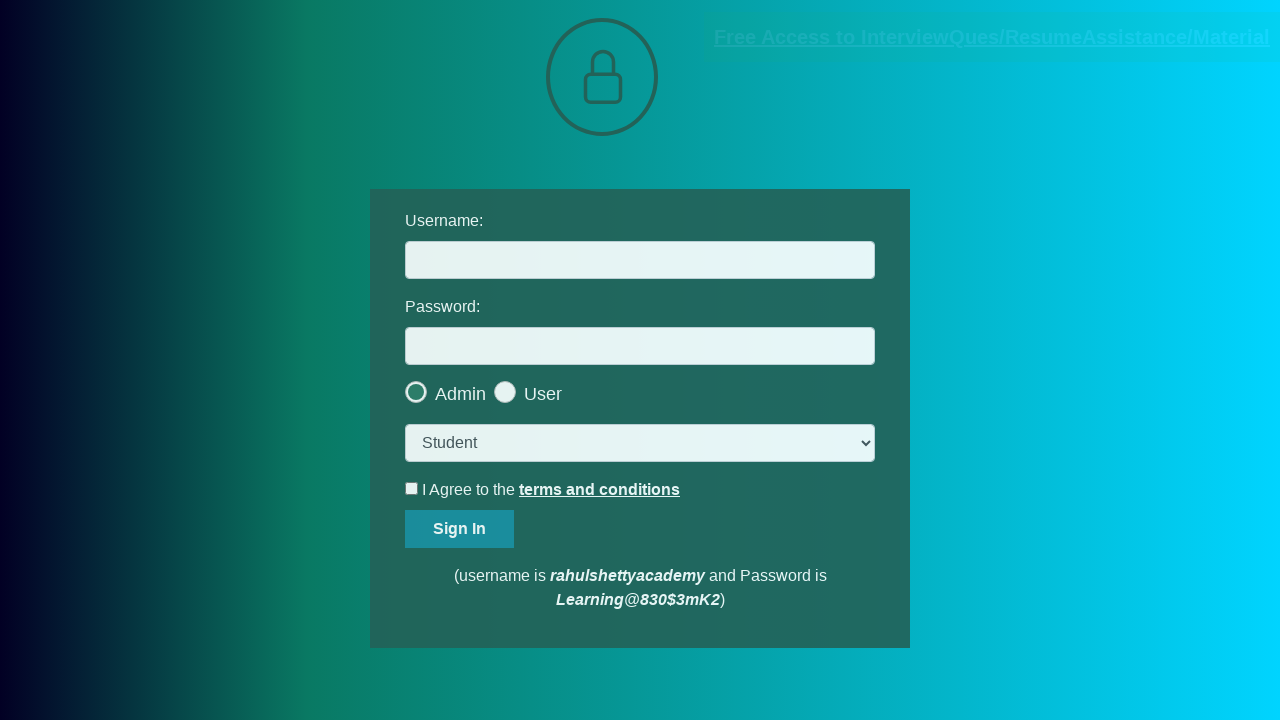

Filled username field with extracted email: mentor@rahulshettyacademy.com on #username
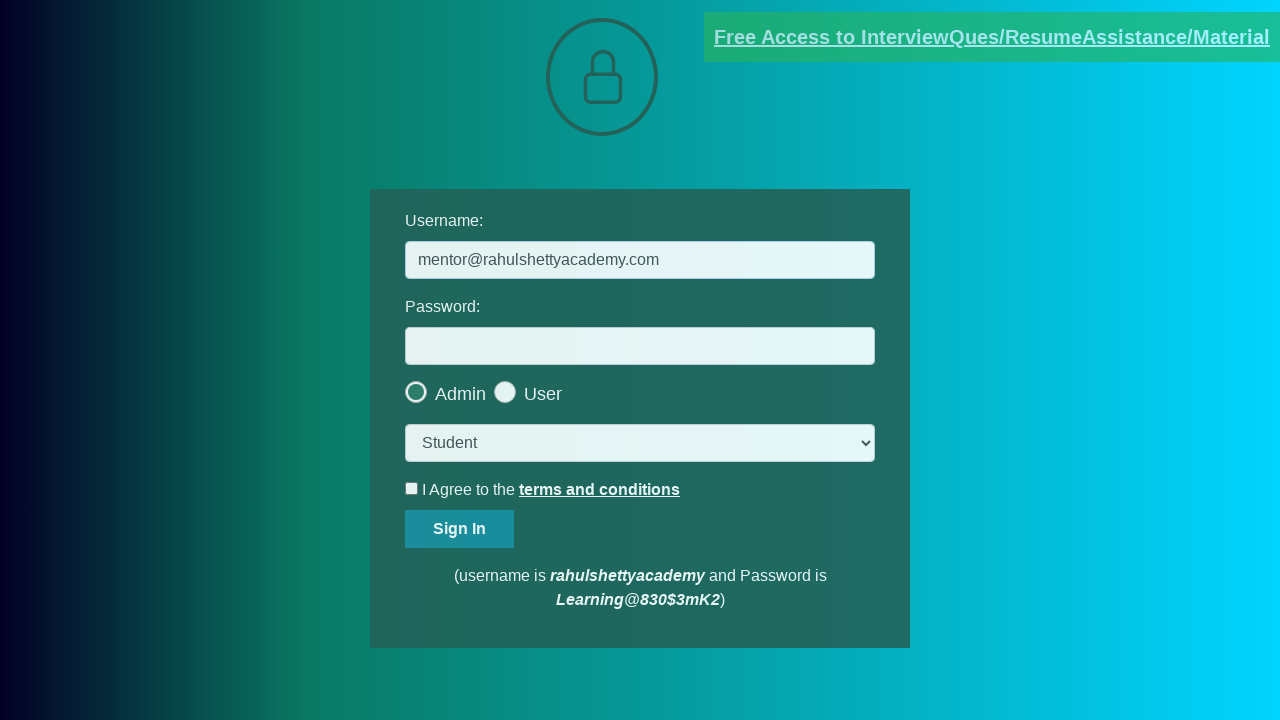

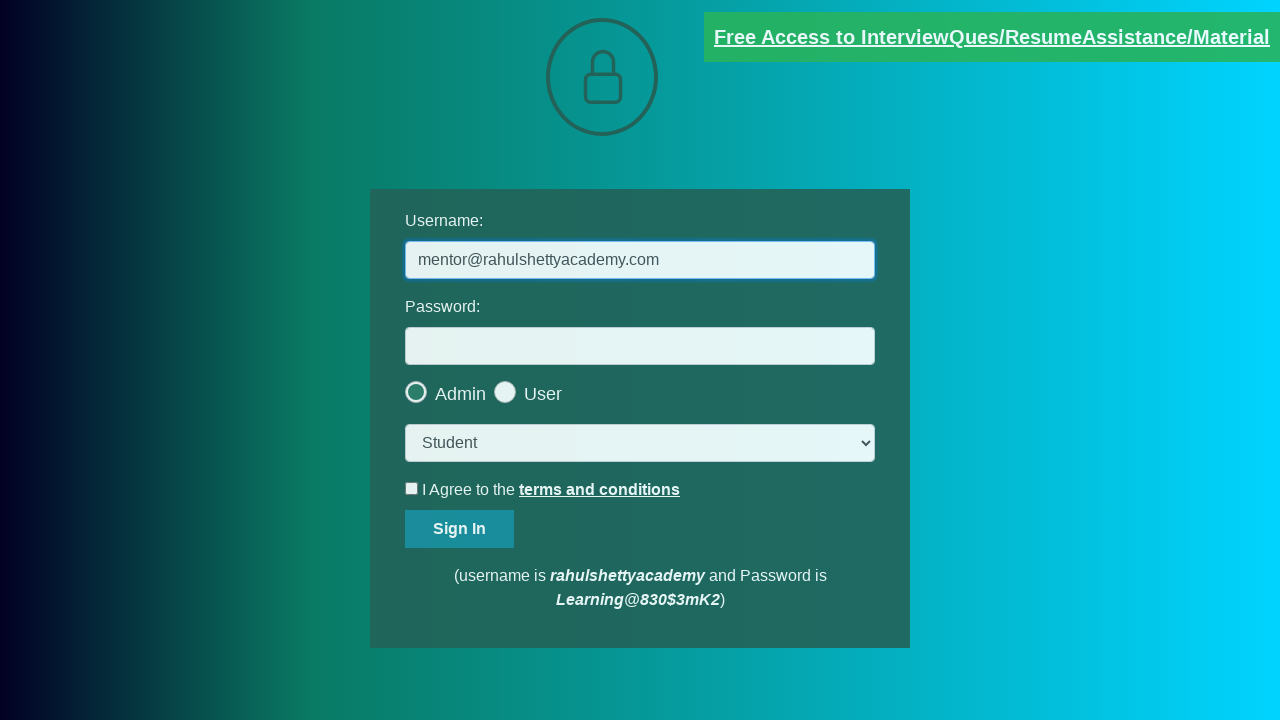